Tests double-click functionality by switching to an iframe and double-clicking on a paragraph element to trigger a JavaScript function

Starting URL: https://www.w3schools.com/jsref/tryit.asp?filename=tryjsref_ondblclick

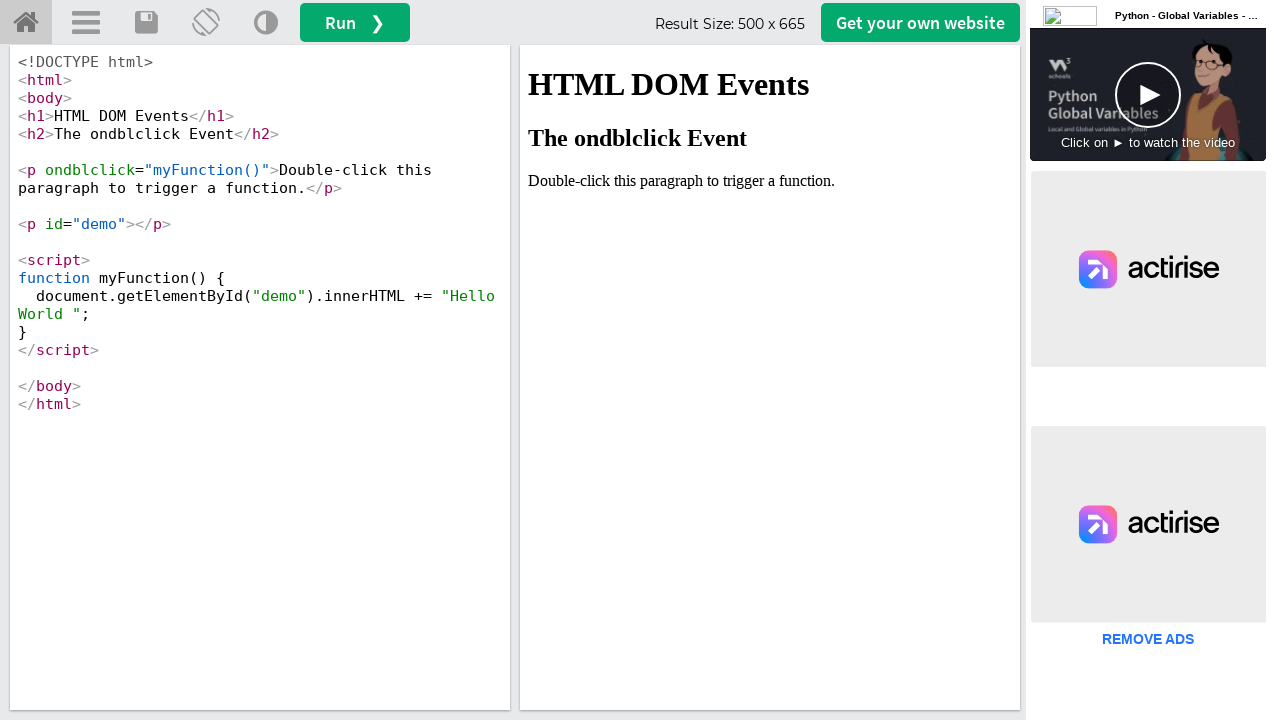

Located iframe#iframeResult containing the demo
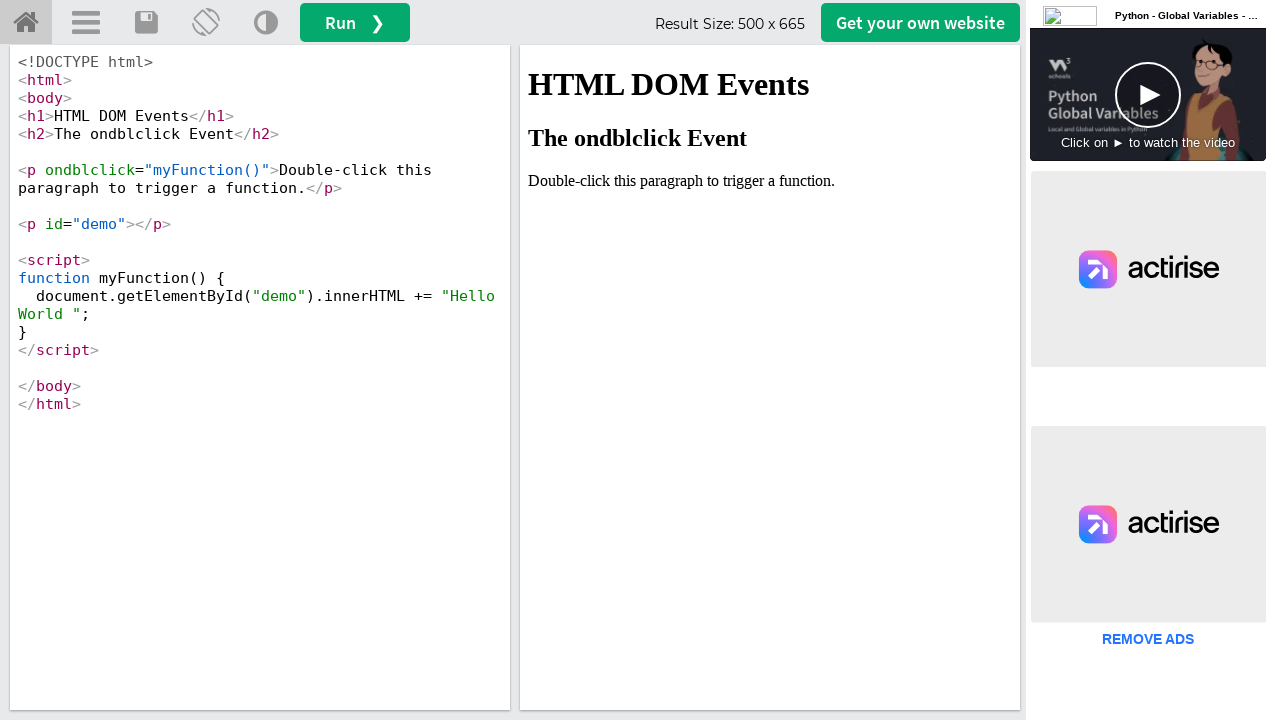

Double-clicked on paragraph element to trigger myFunction() at (770, 181) on iframe#iframeResult >> internal:control=enter-frame >> p[ondblclick='myFunction(
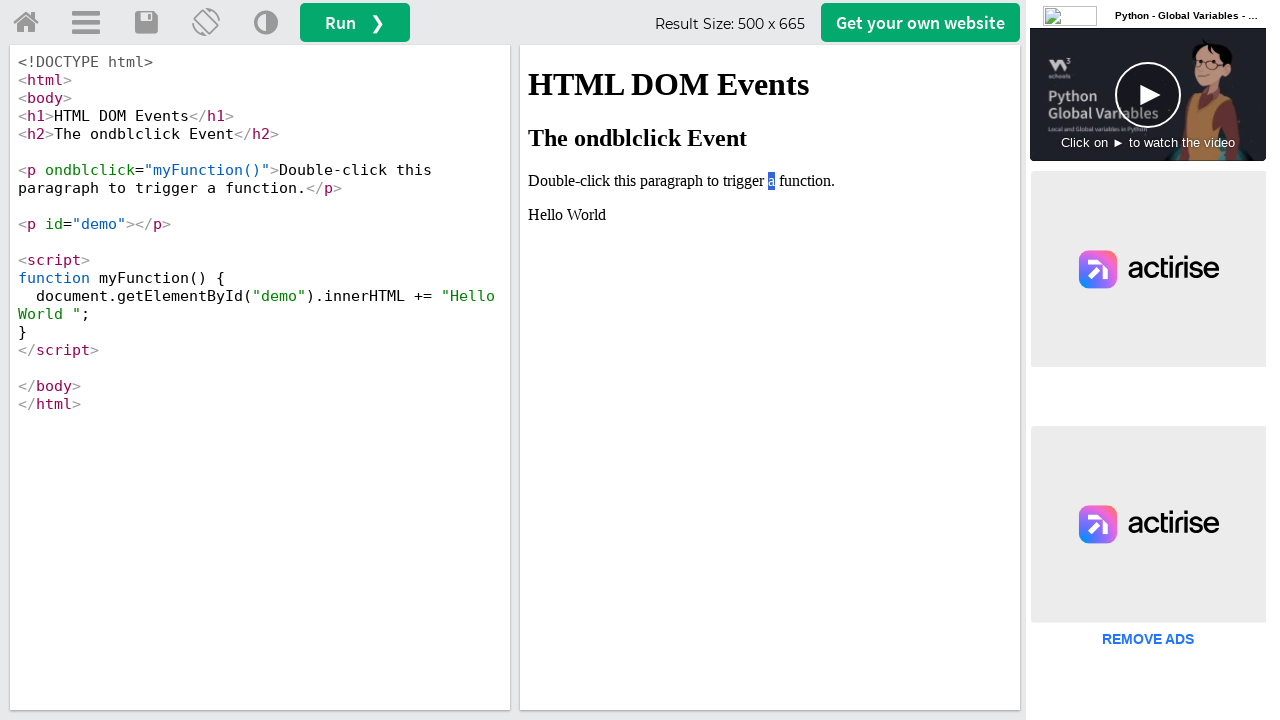

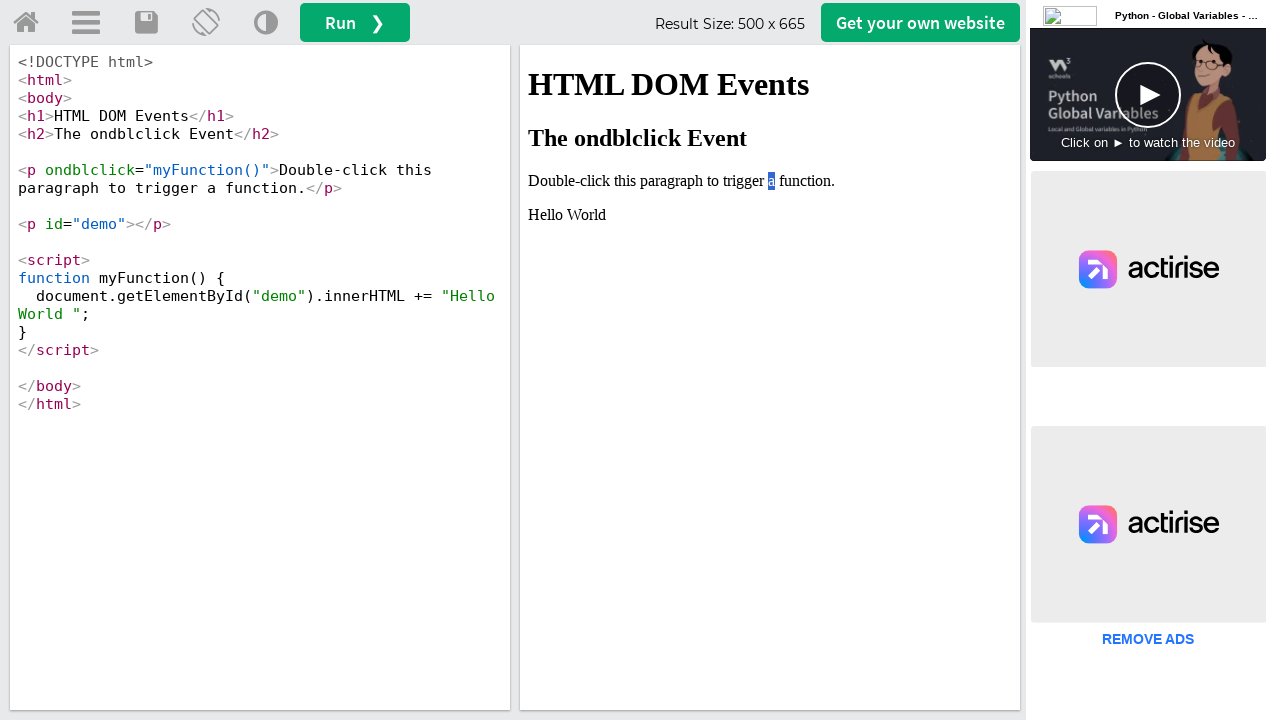